Tests selectable grid functionality by selecting a range of items from a grid using click and drag

Starting URL: https://jqueryui.com/resources/demos/selectable/display-grid.html

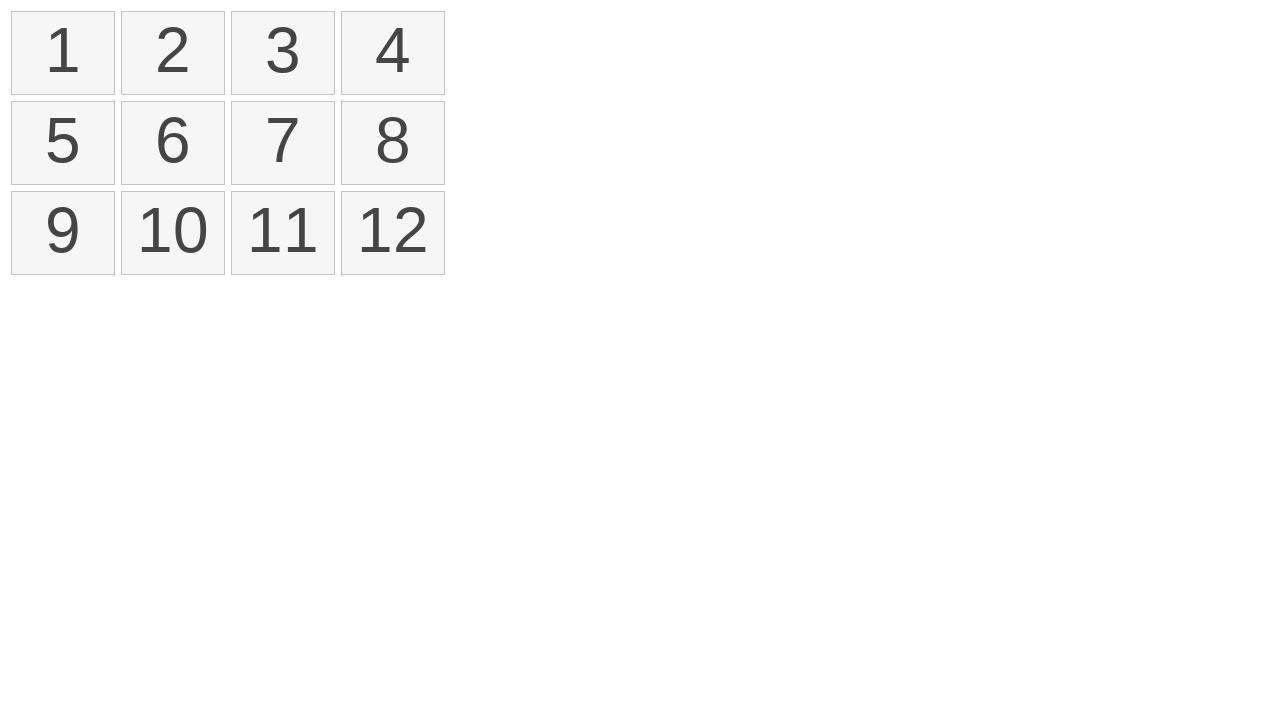

Waited 2 seconds for page to load
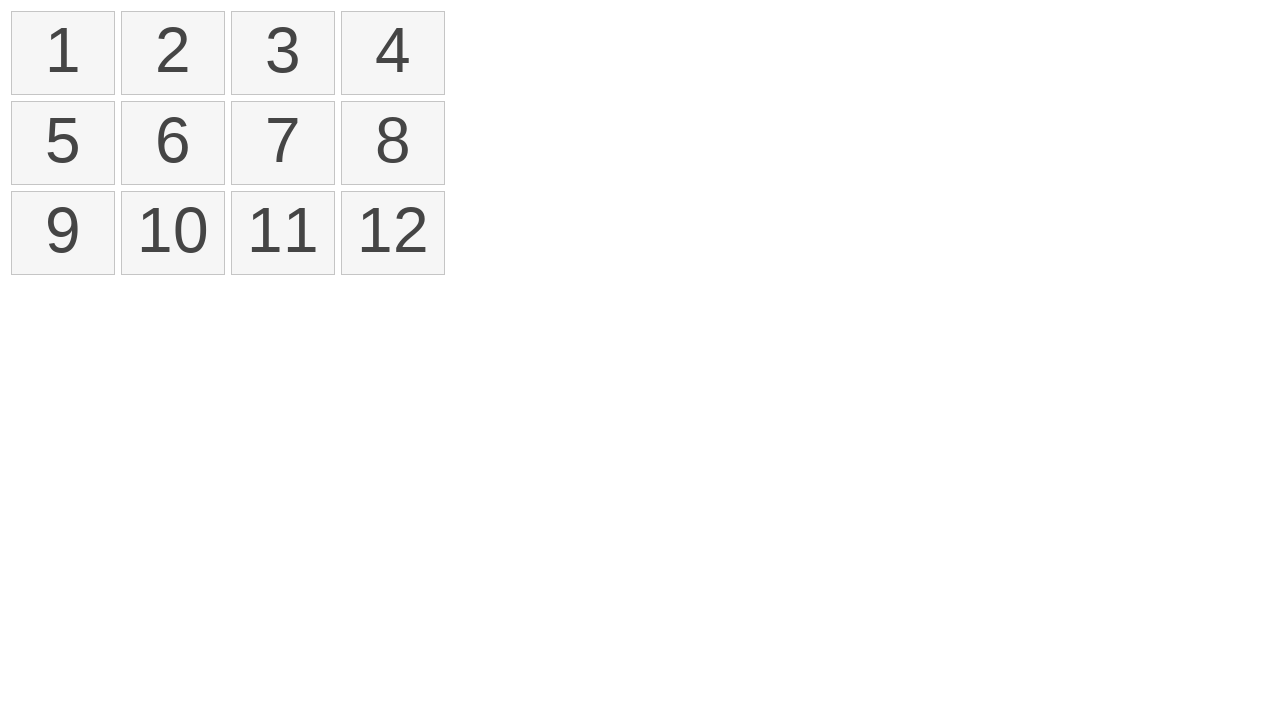

Generated random grid positions: start=5, end=1
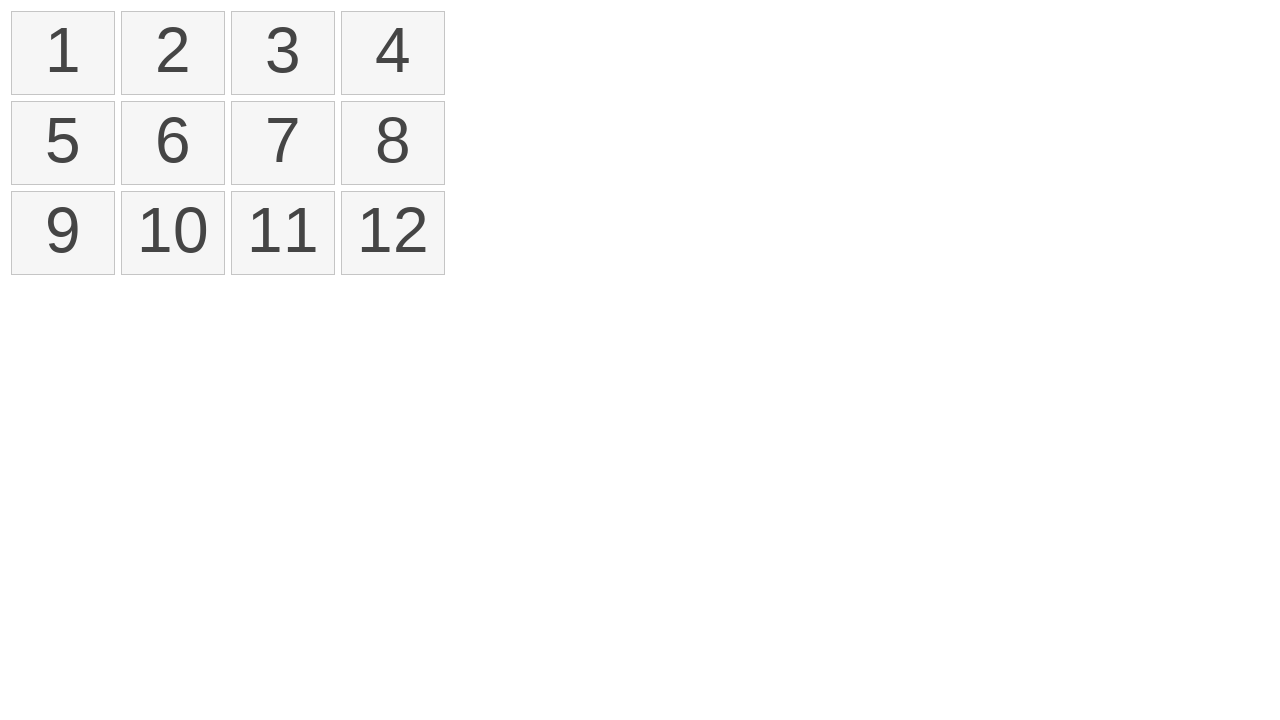

Located grid items at positions 5 and 1
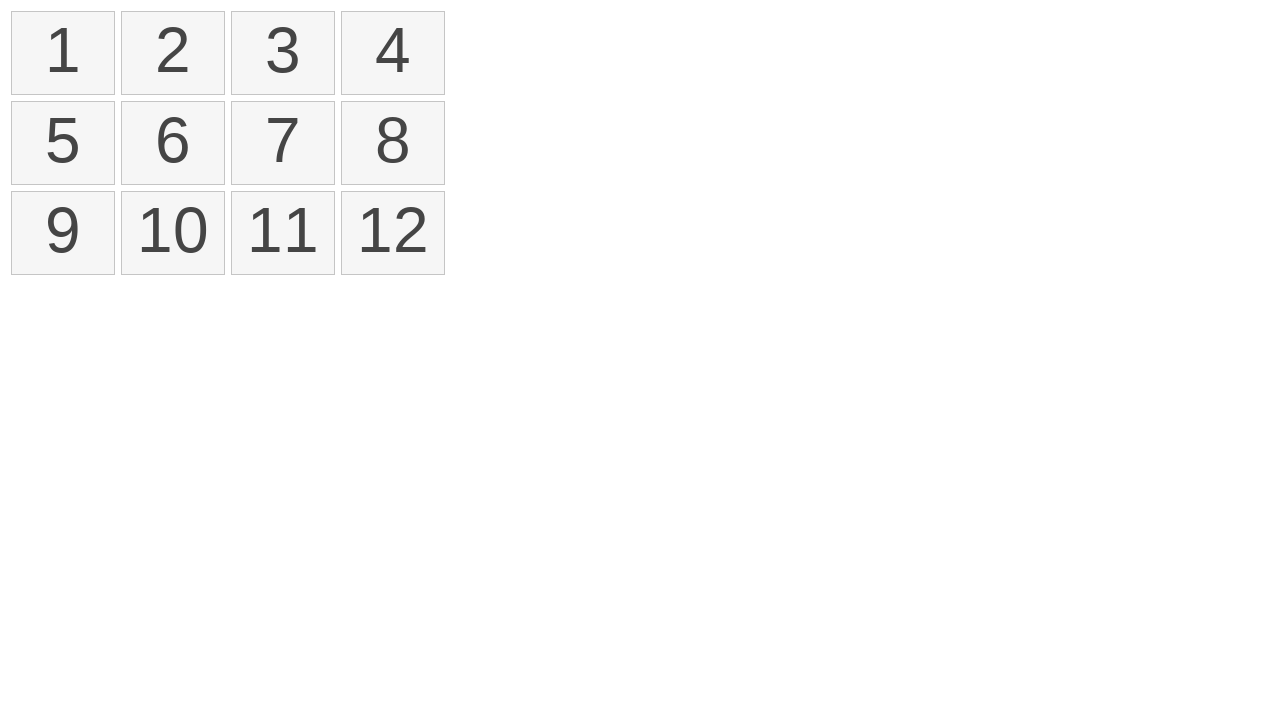

Performed drag selection from item 5 to item 1 at (63, 53)
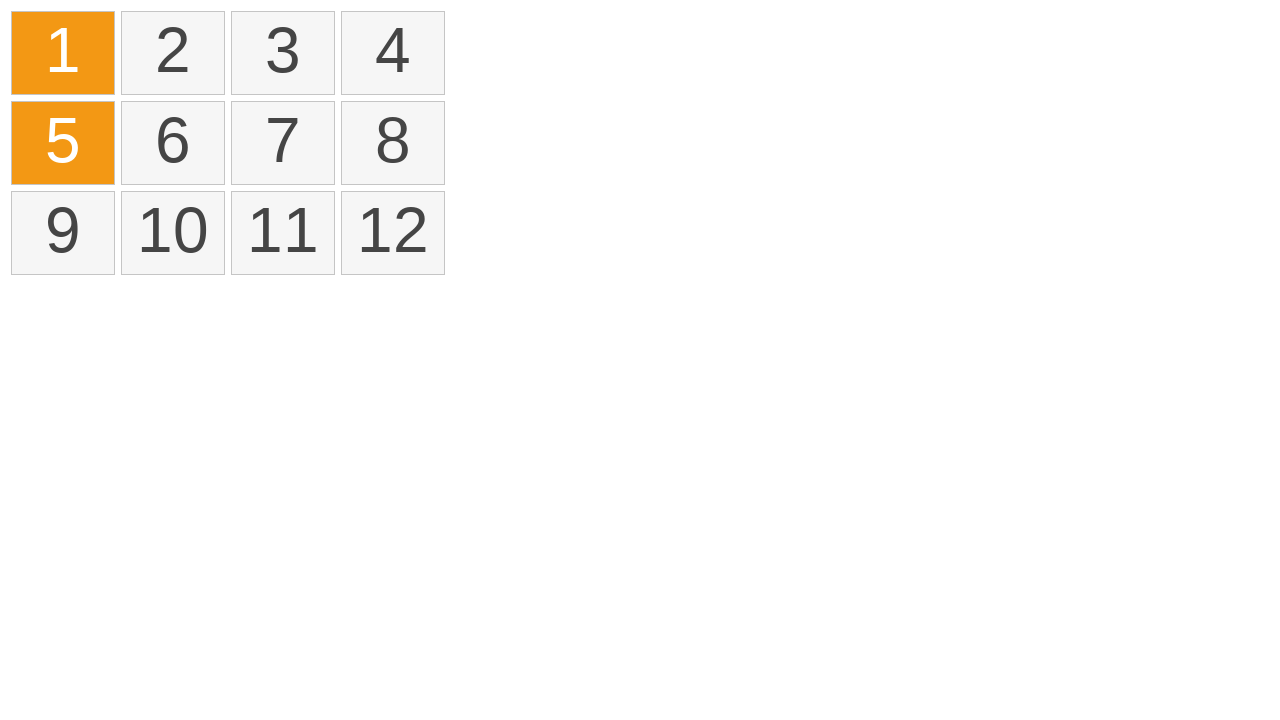

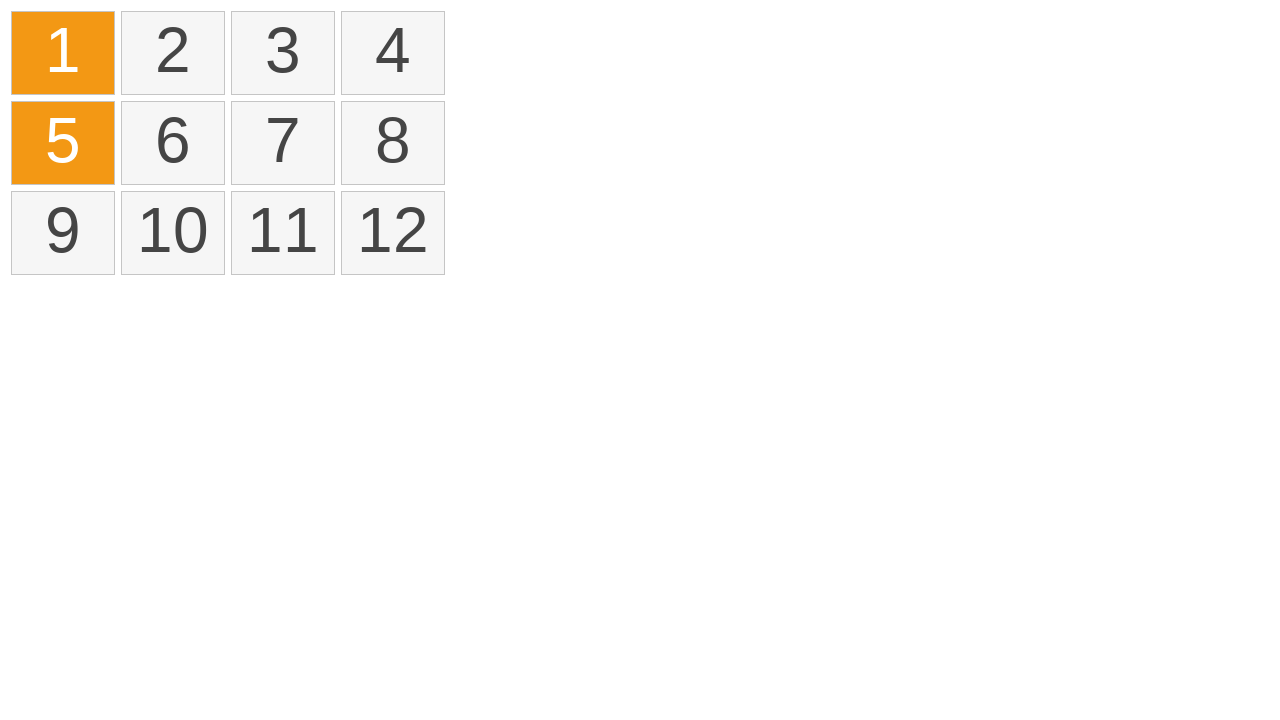